Tests window handling functionality by clicking a link that opens a new window, verifying content in the new window, then returning to the original window

Starting URL: https://the-internet.herokuapp.com/windows

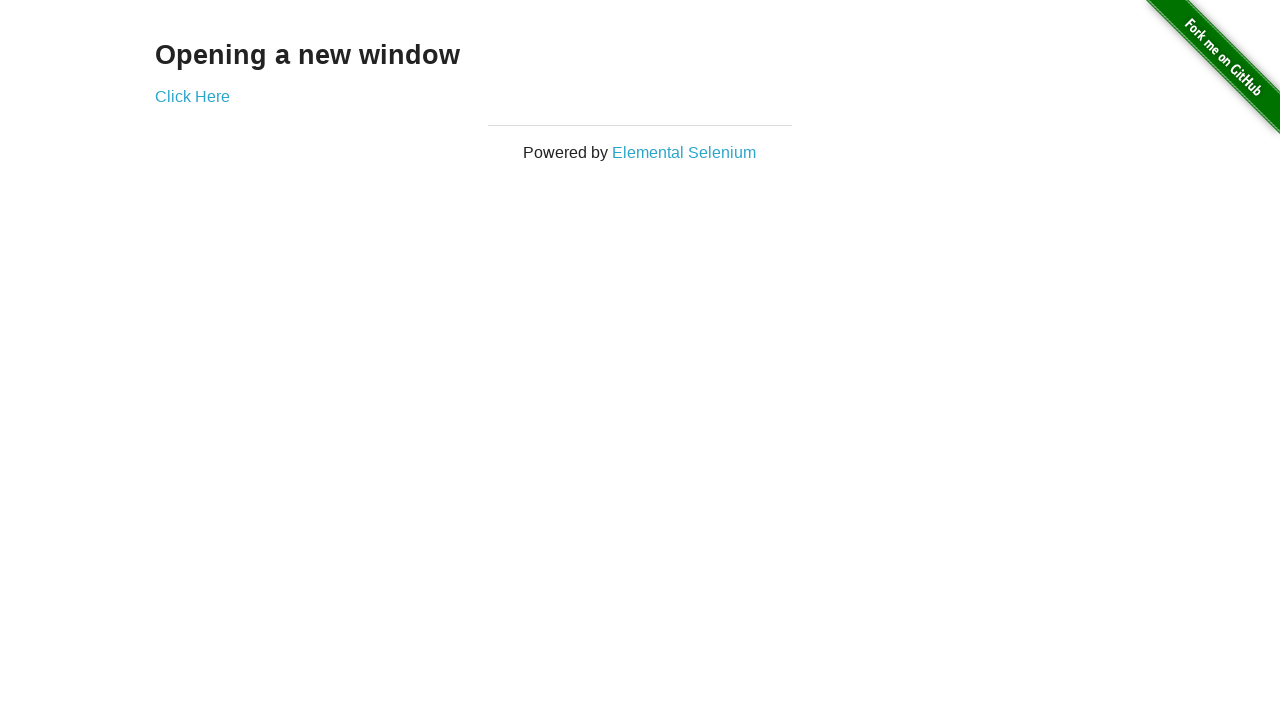

Clicked 'Click Here' link to open new window at (192, 96) on xpath=//a[contains(text(),'Click Here')]
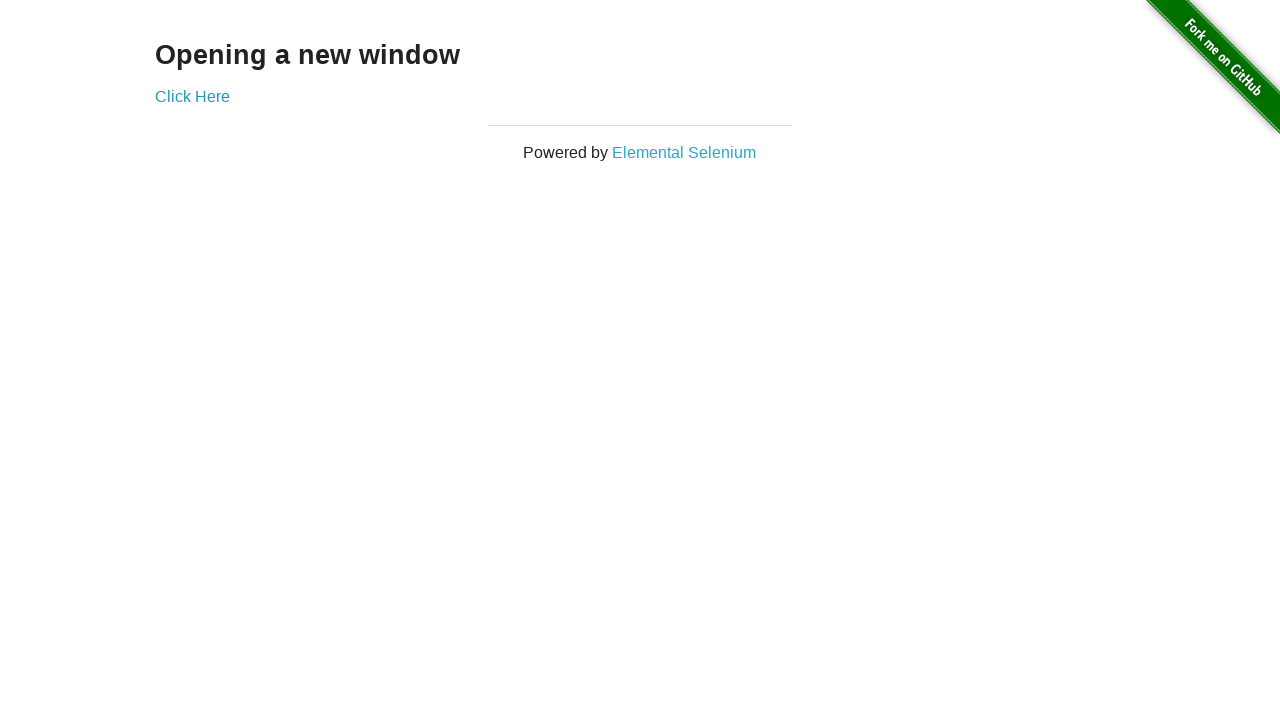

New window loaded and 'New Window' header found
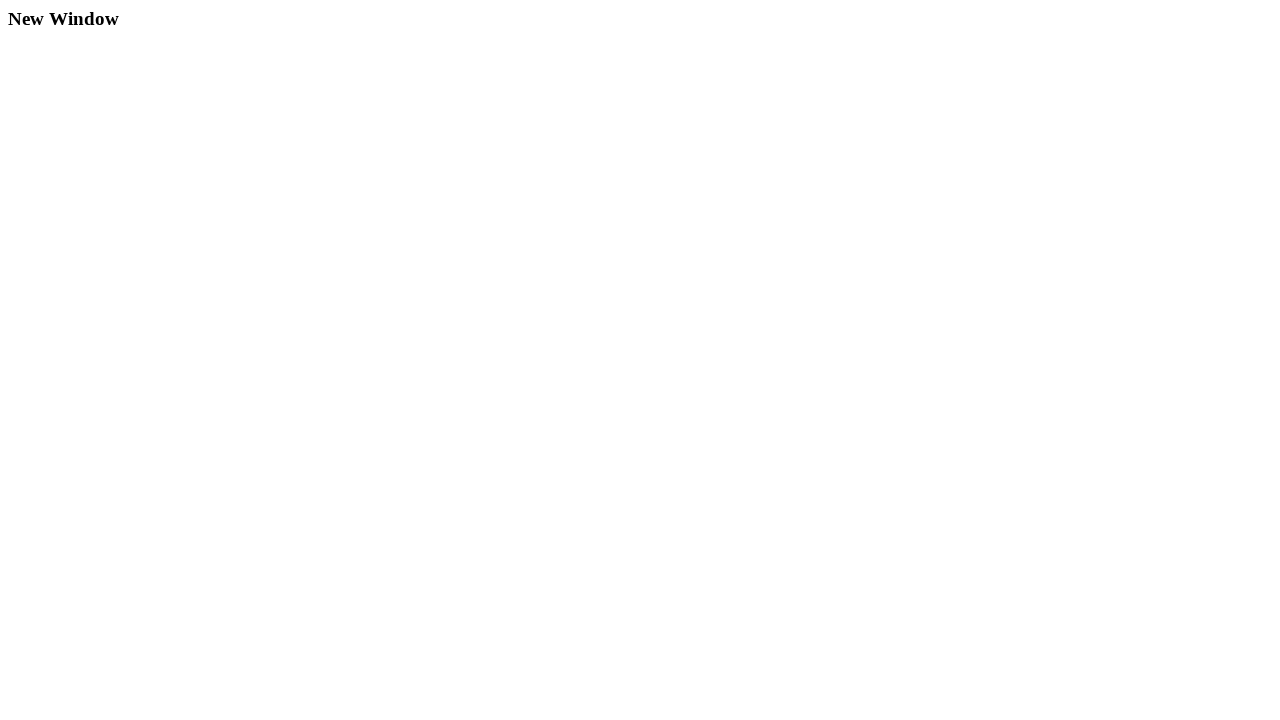

Retrieved text content from new window header: 'New Window'
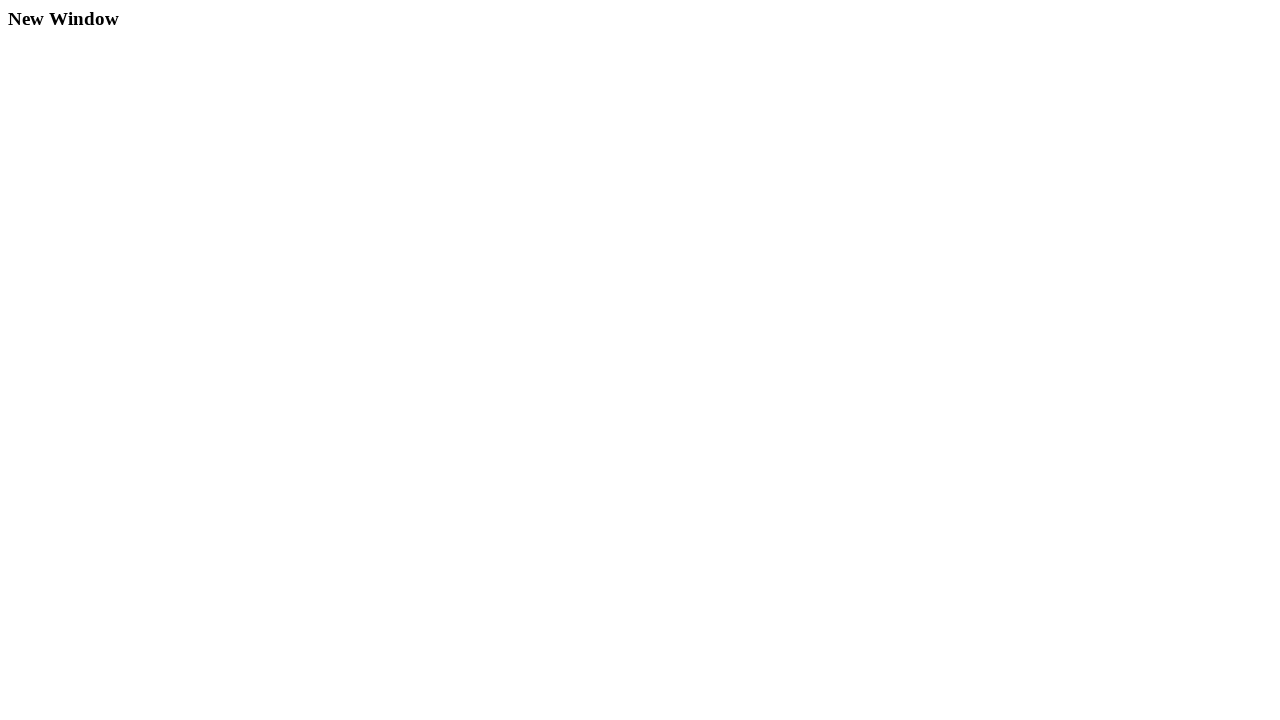

Verified 'New Window' text is present in new window
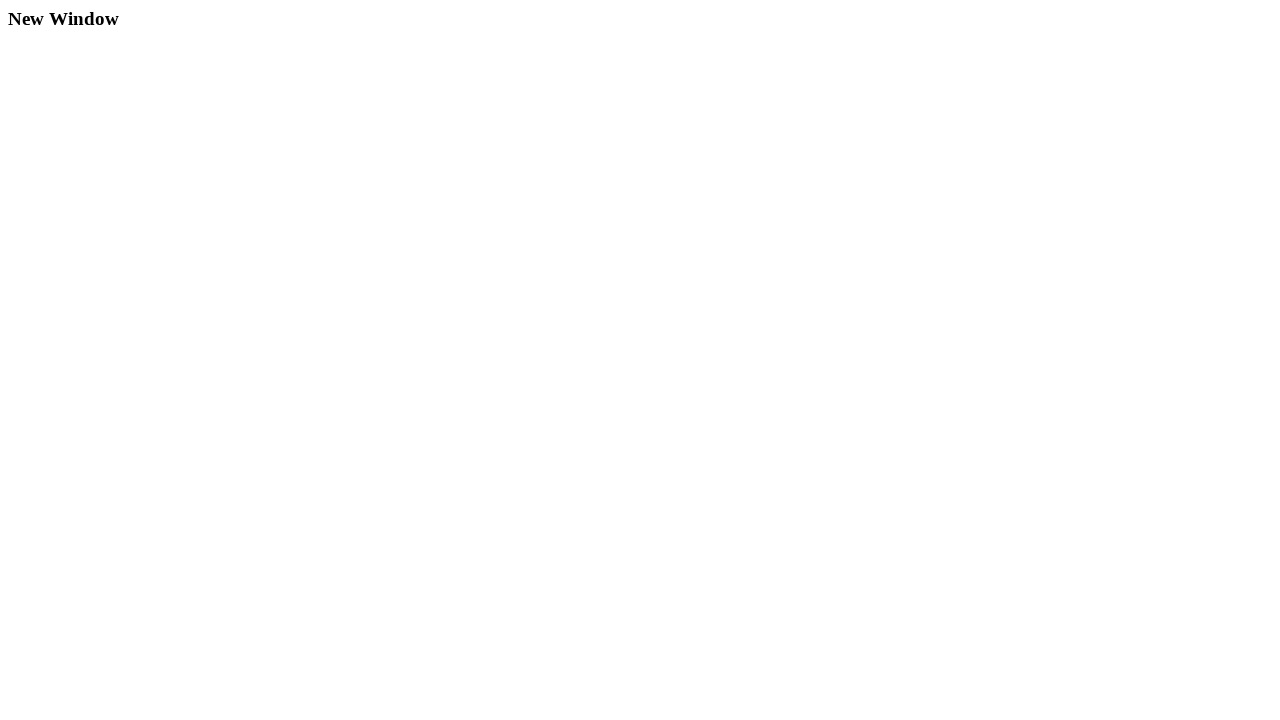

Closed new window
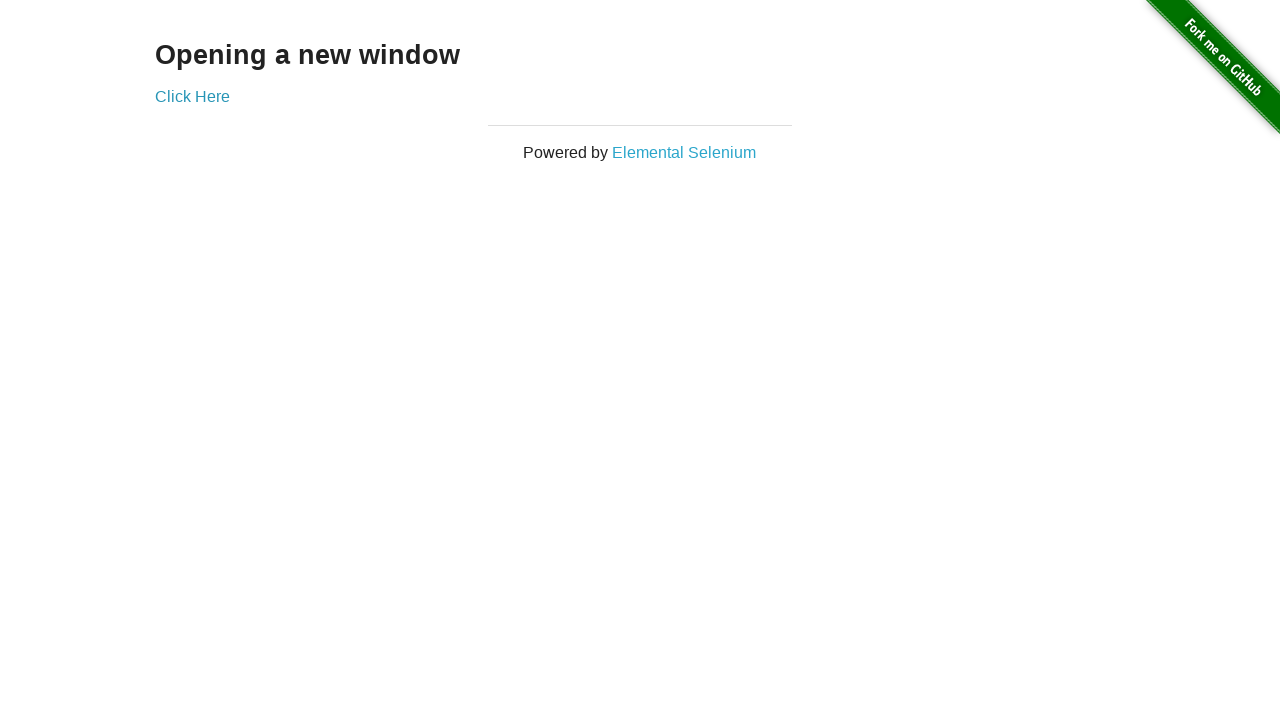

Retrieved original window title: 'The Internet'
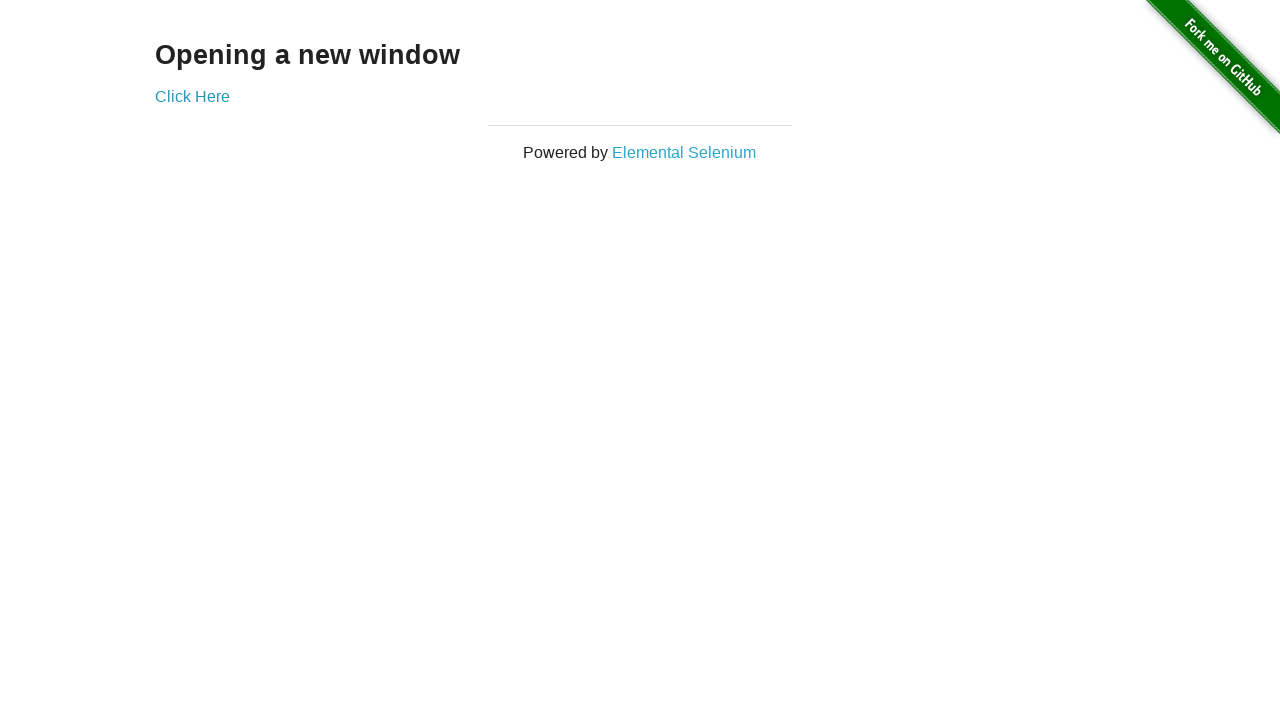

Verified original window is active with correct title
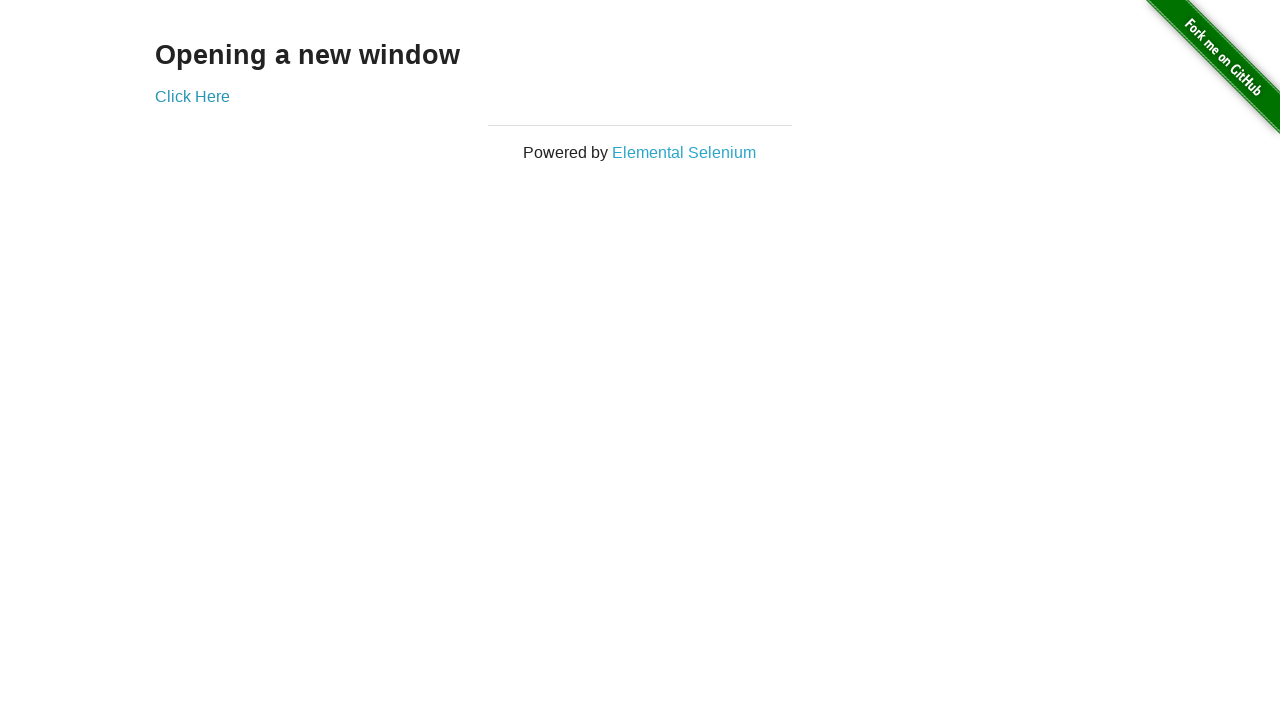

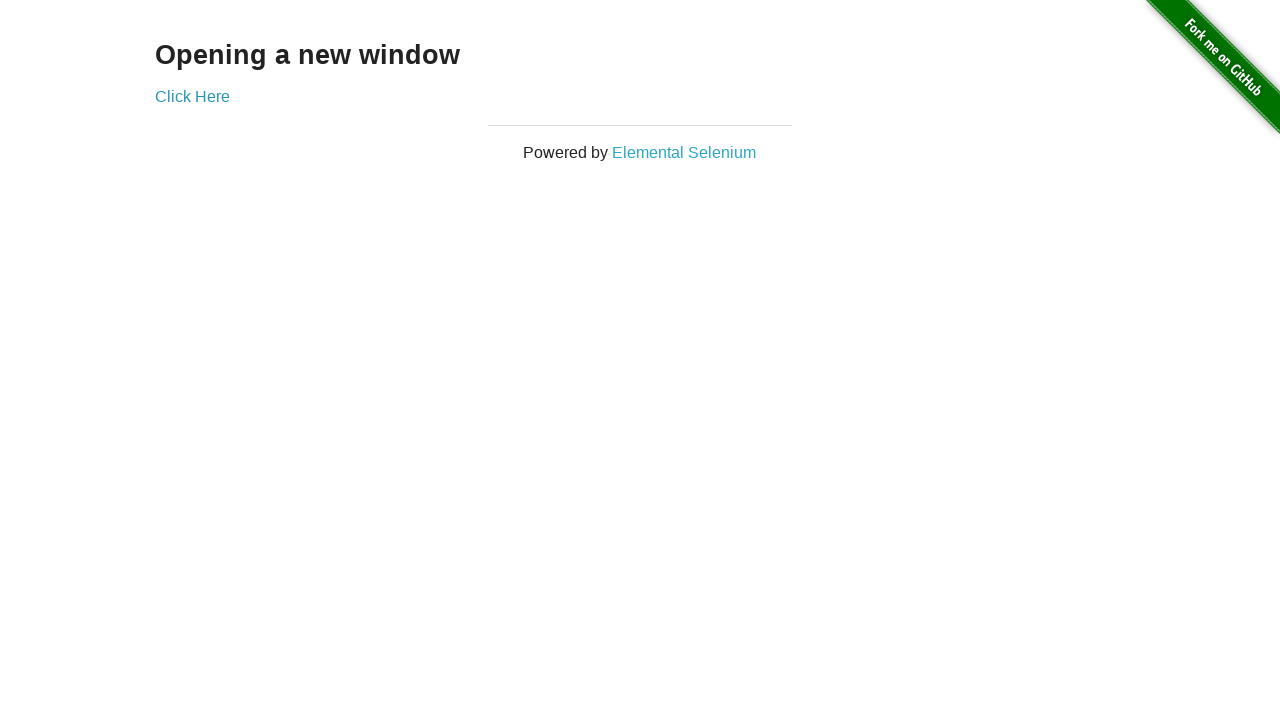